Tests right-clicking on the map and selecting the "What is here" option from the context menu

Starting URL: https://en.mapy.cz/zakladni?x=14.3999996&y=50.0499992&z=17

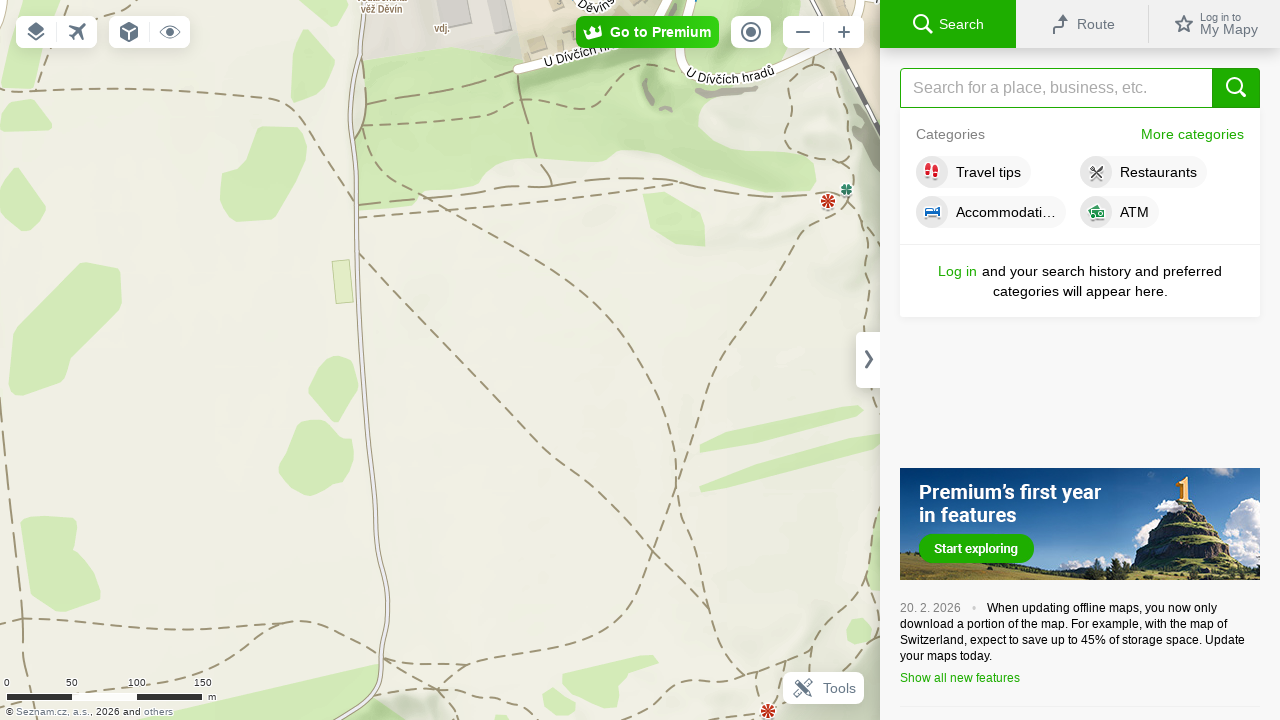

Clicked on the map element at (440, 360) on #map
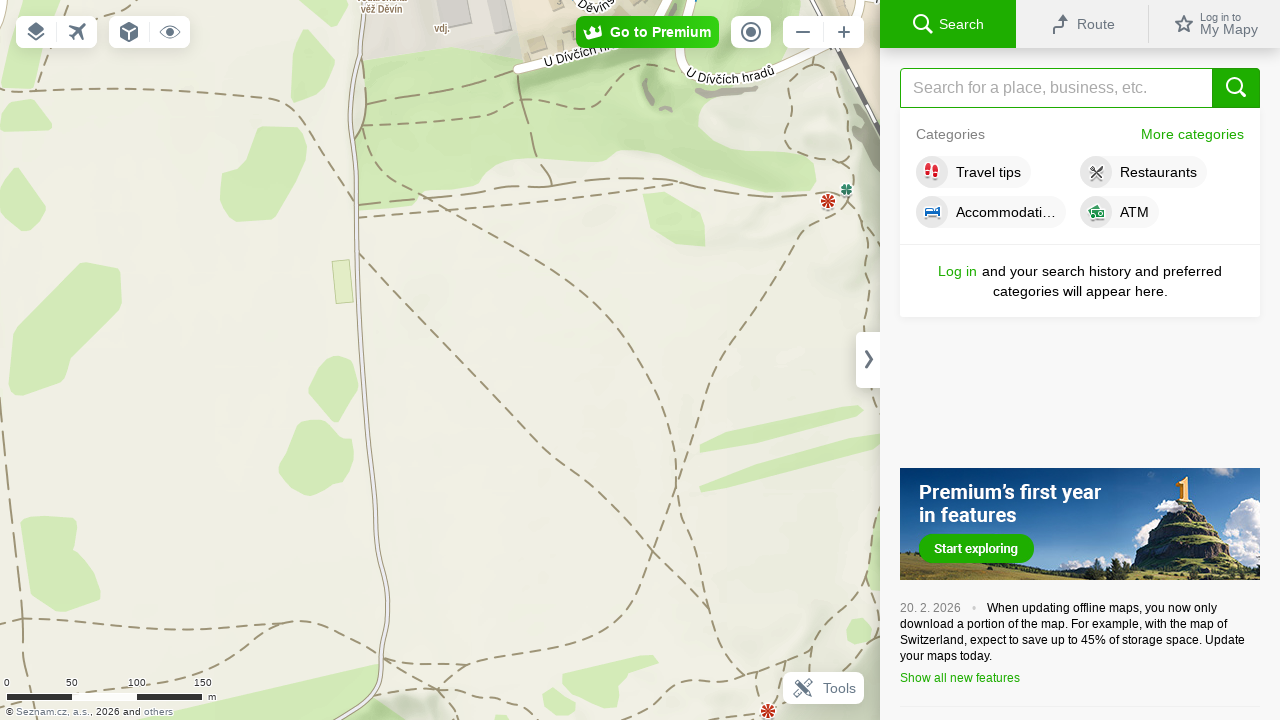

Right-clicked on the map at offset position (100, 100) at (100, 100)
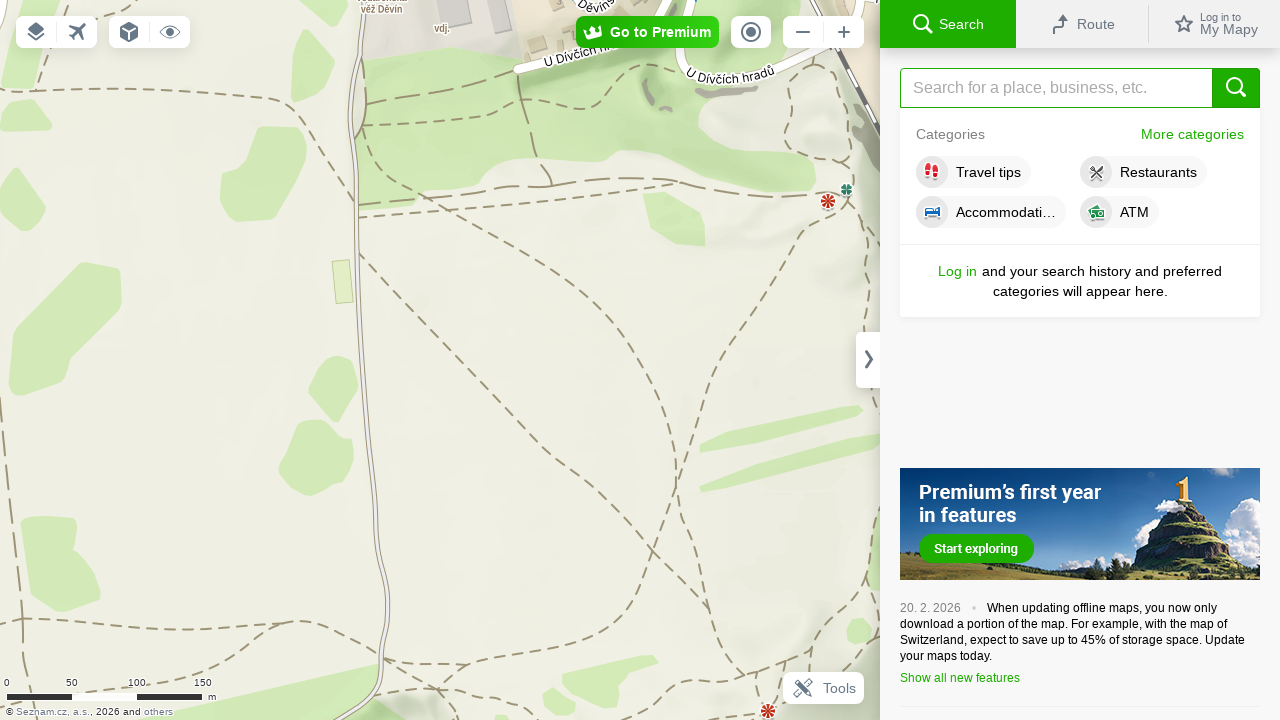

Context menu with 'What is here' option appeared
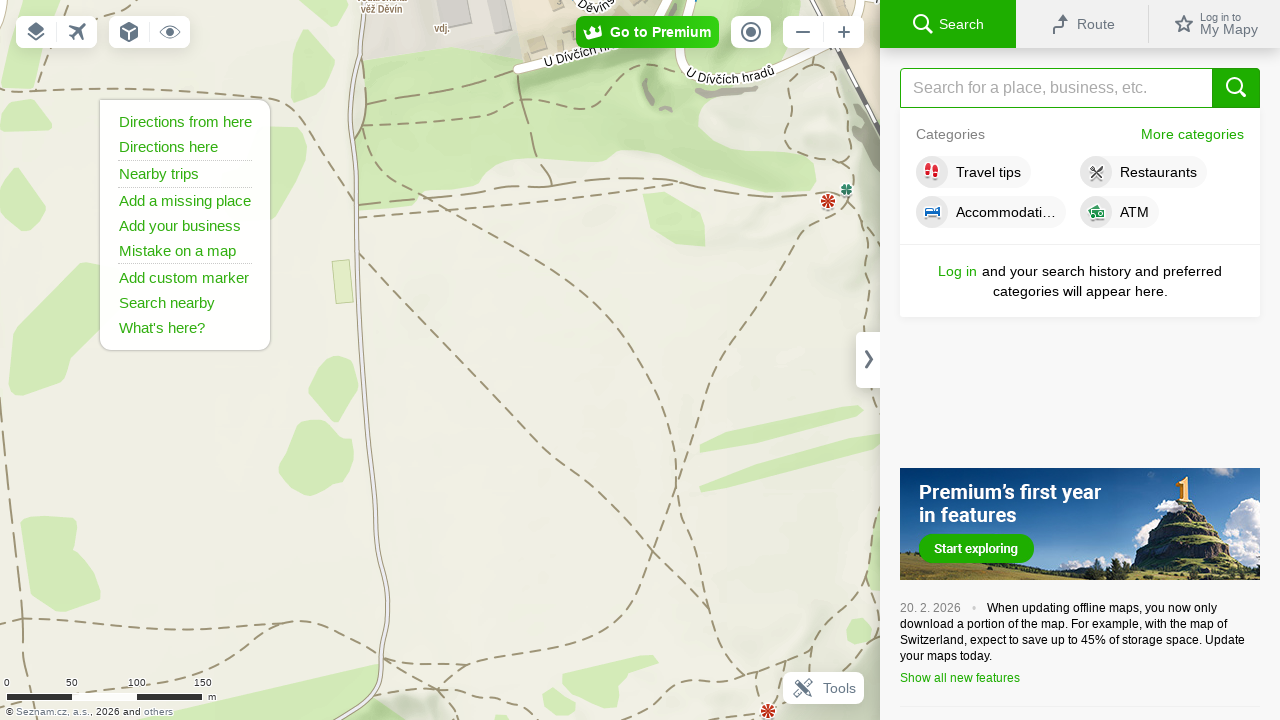

Clicked on 'What is here' option from context menu at (185, 328) on text=What
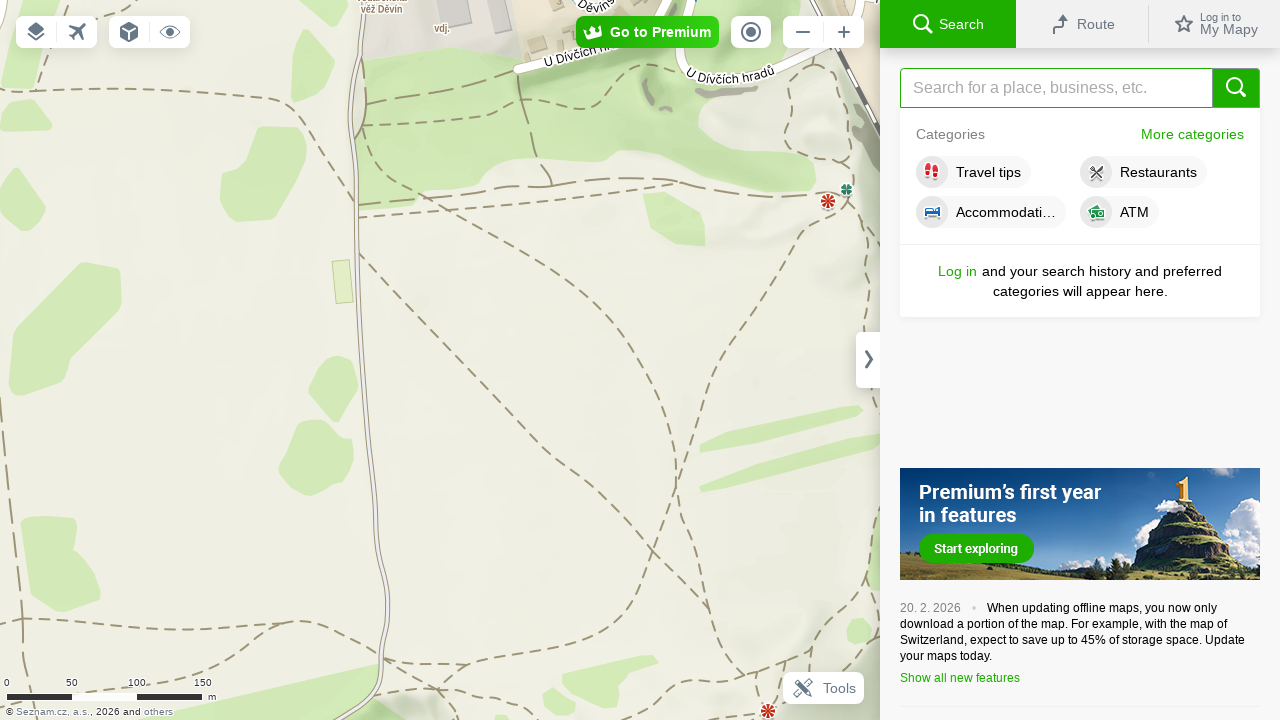

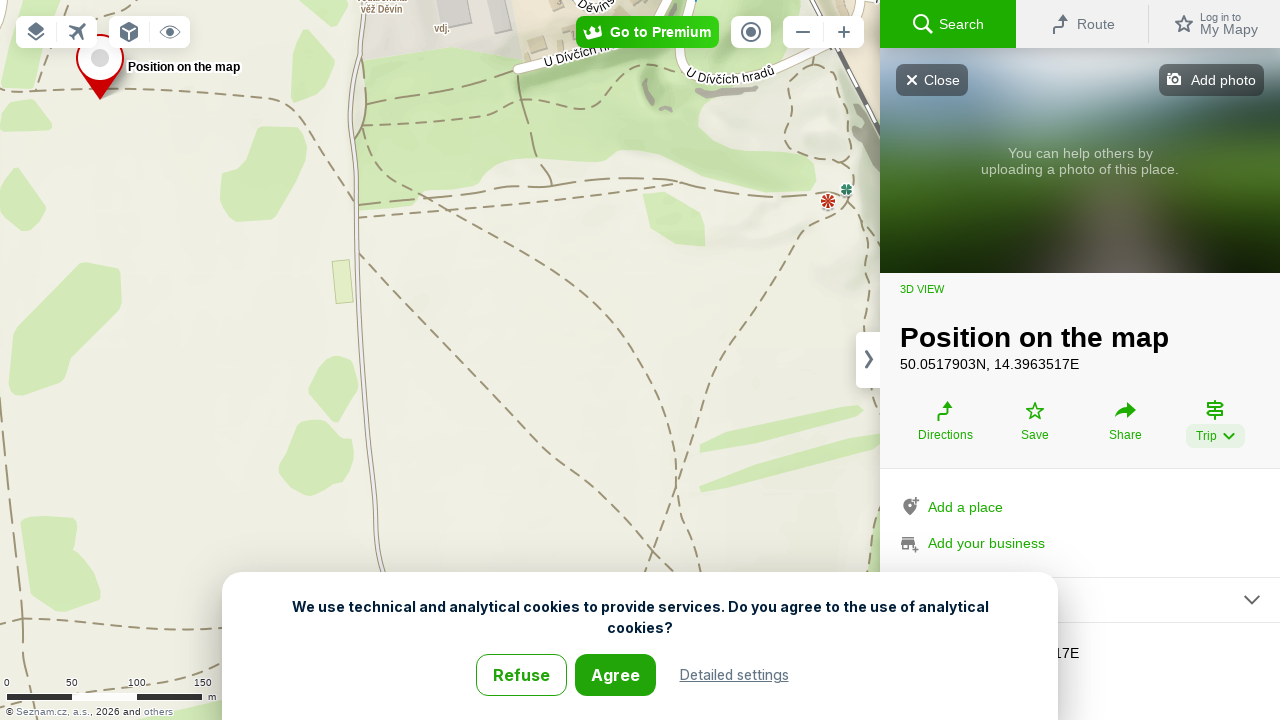